Tests table 2 sorting functionality using semantic class attributes, clicking the dues column header and verifying values are sorted in ascending order.

Starting URL: http://the-internet.herokuapp.com/tables

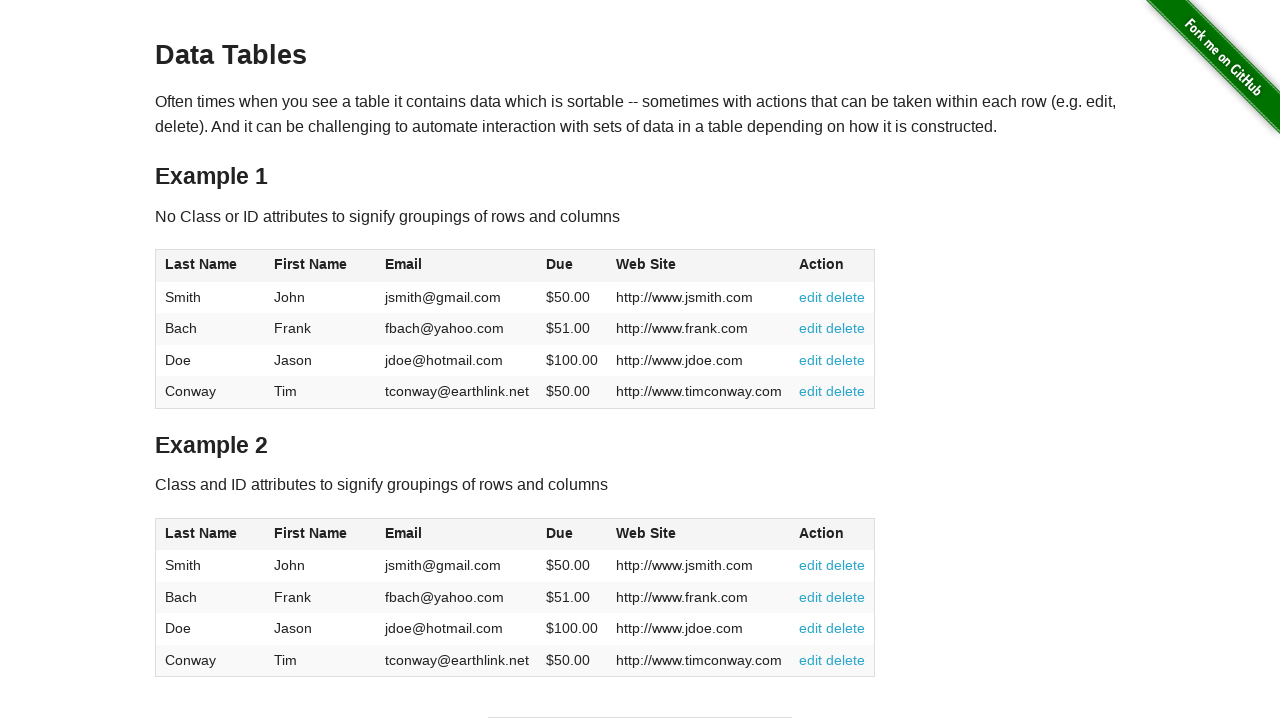

Clicked dues column header in table 2 at (560, 533) on #table2 thead .dues
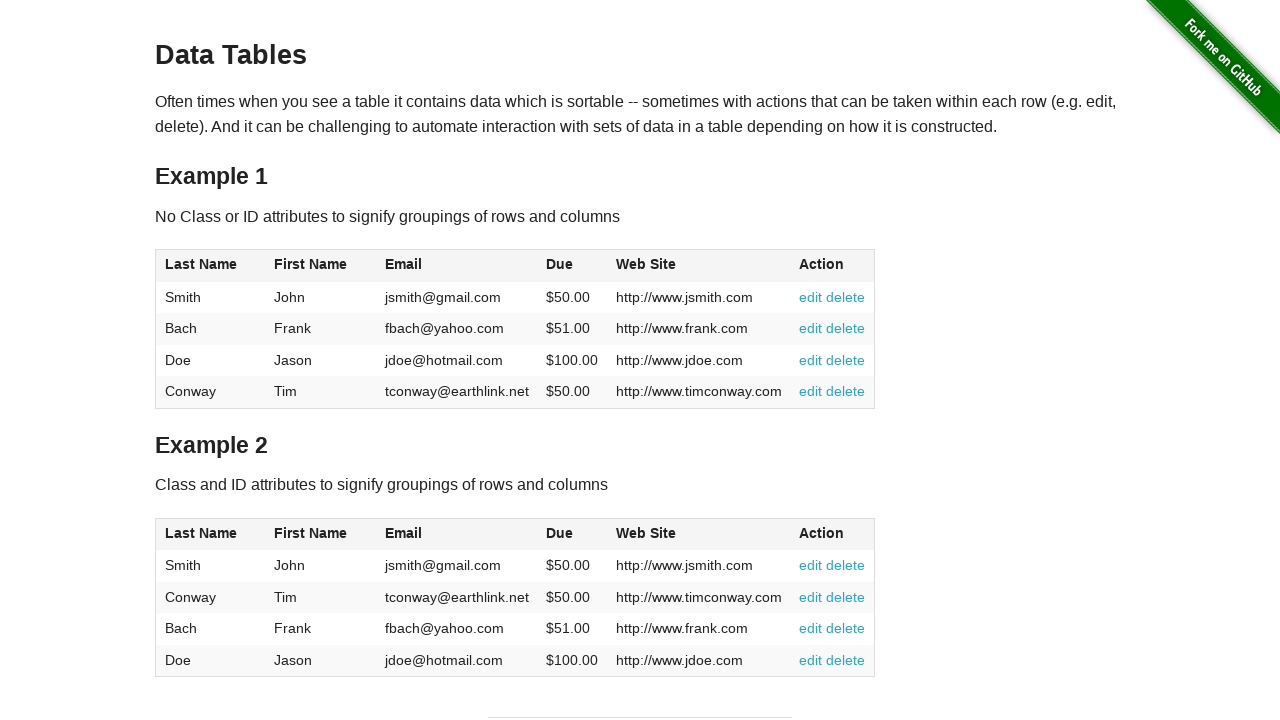

Dues values loaded in table 2 body
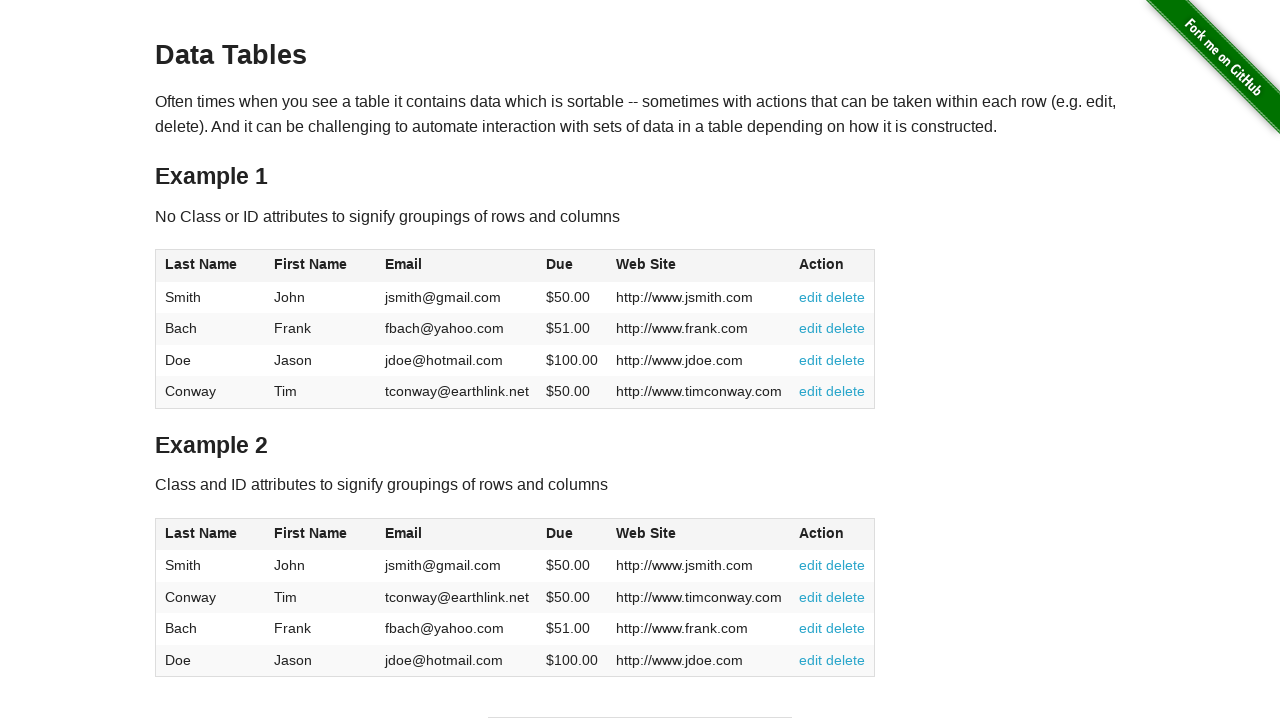

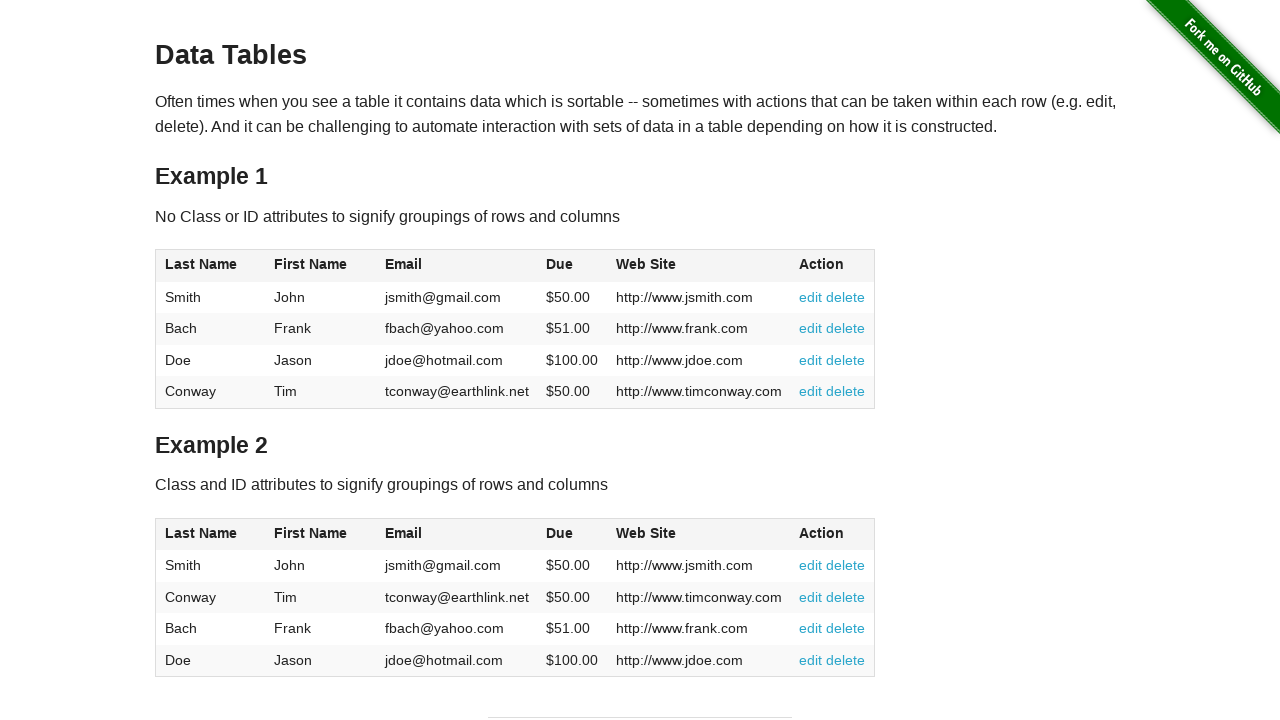